Tests navigation through various pages on the Heroku test app by clicking different links and navigating back to the main page

Starting URL: https://the-internet.herokuapp.com/

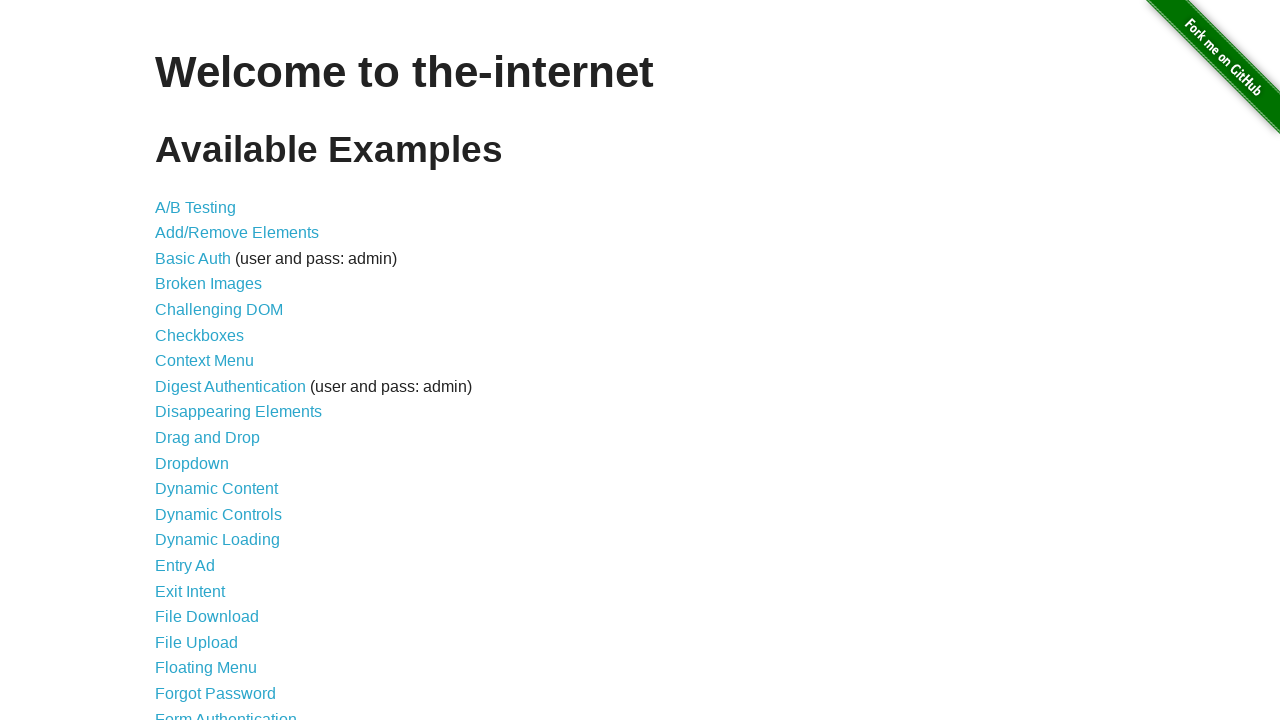

Clicked on context menu link at (204, 361) on xpath=//a[@href='/context_menu']
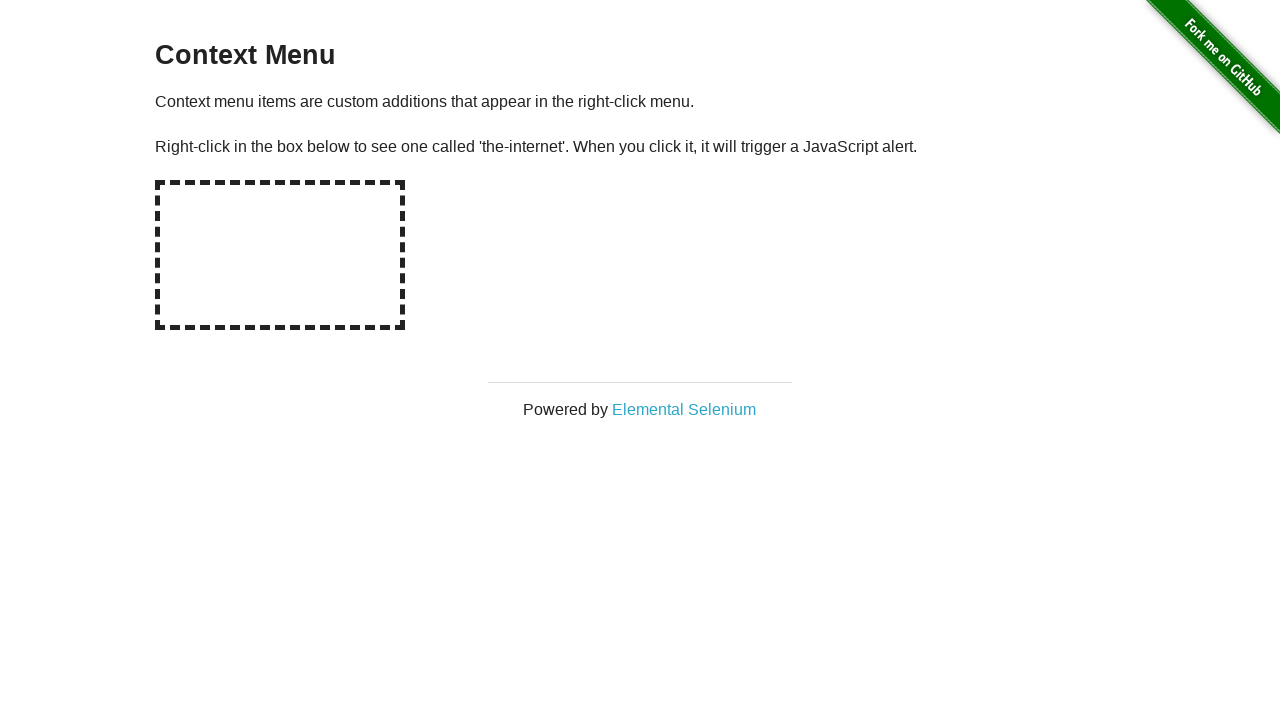

Navigated back to main page from context menu
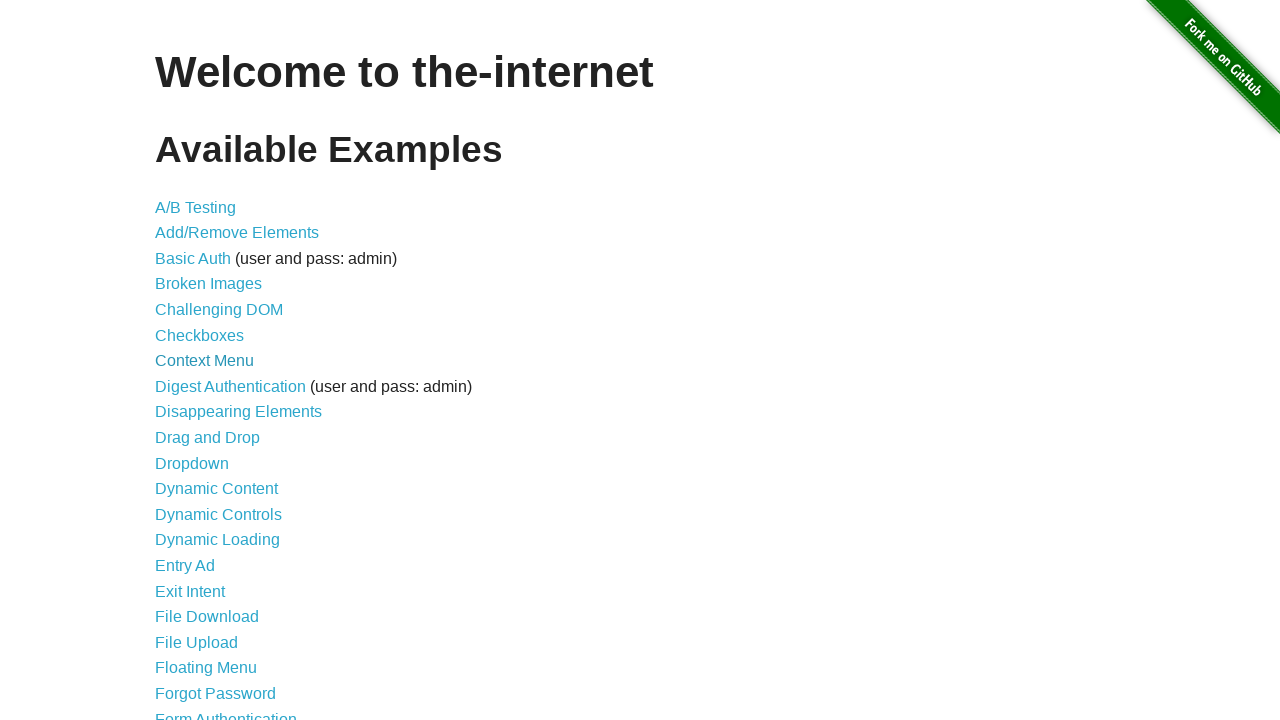

Clicked on add/remove elements link at (237, 233) on xpath=//a[@href='/add_remove_elements/']
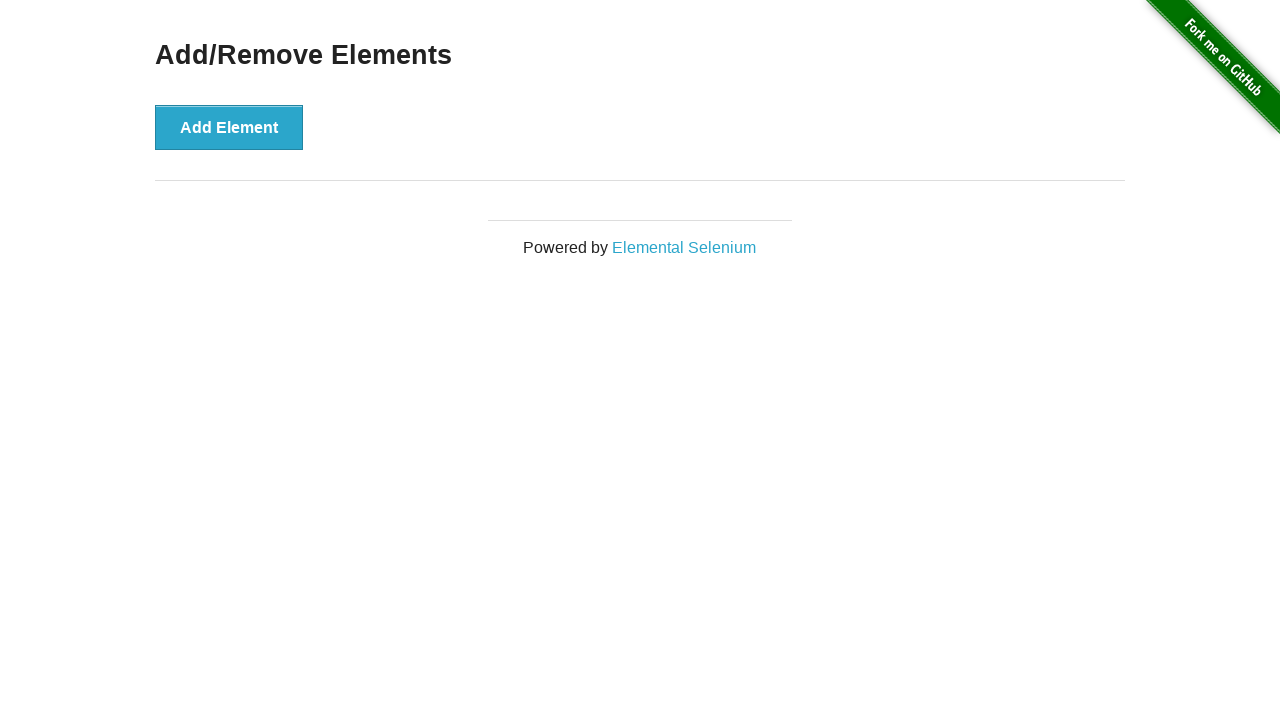

Navigated back to main page from add/remove elements
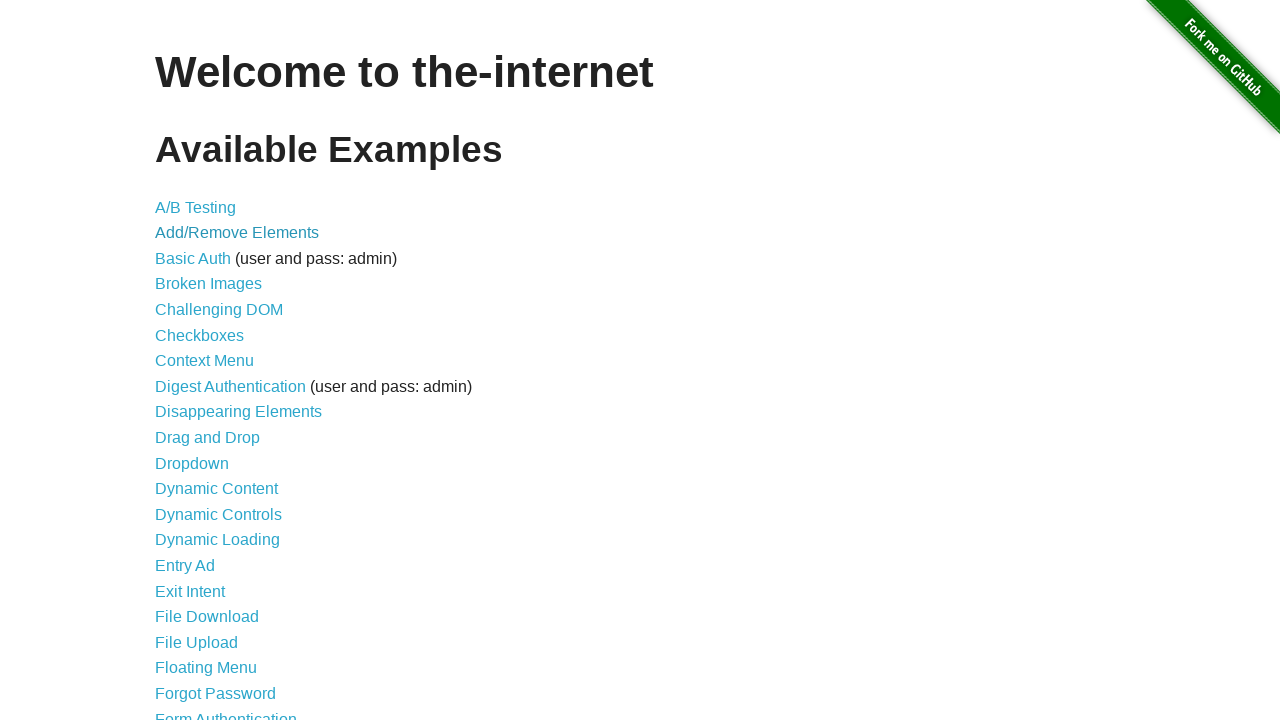

Clicked on broken images link at (208, 284) on xpath=//a[@href='/broken_images']
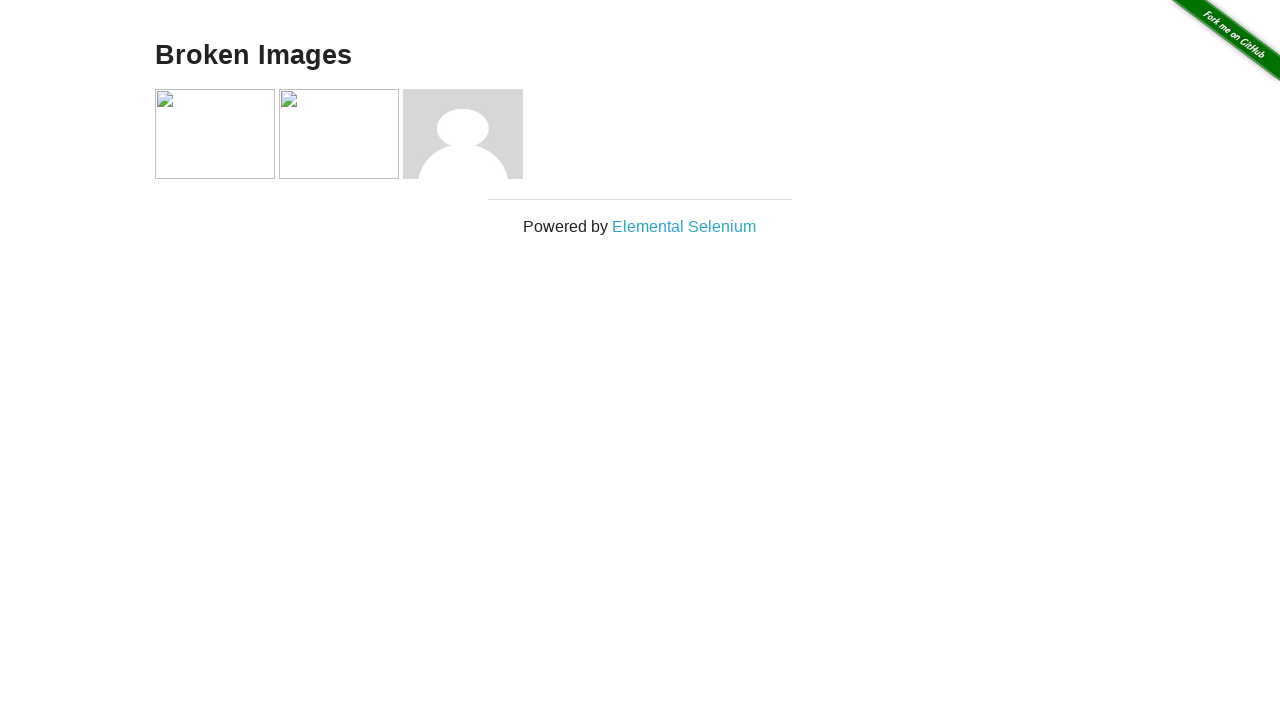

Navigated back to main page from broken images
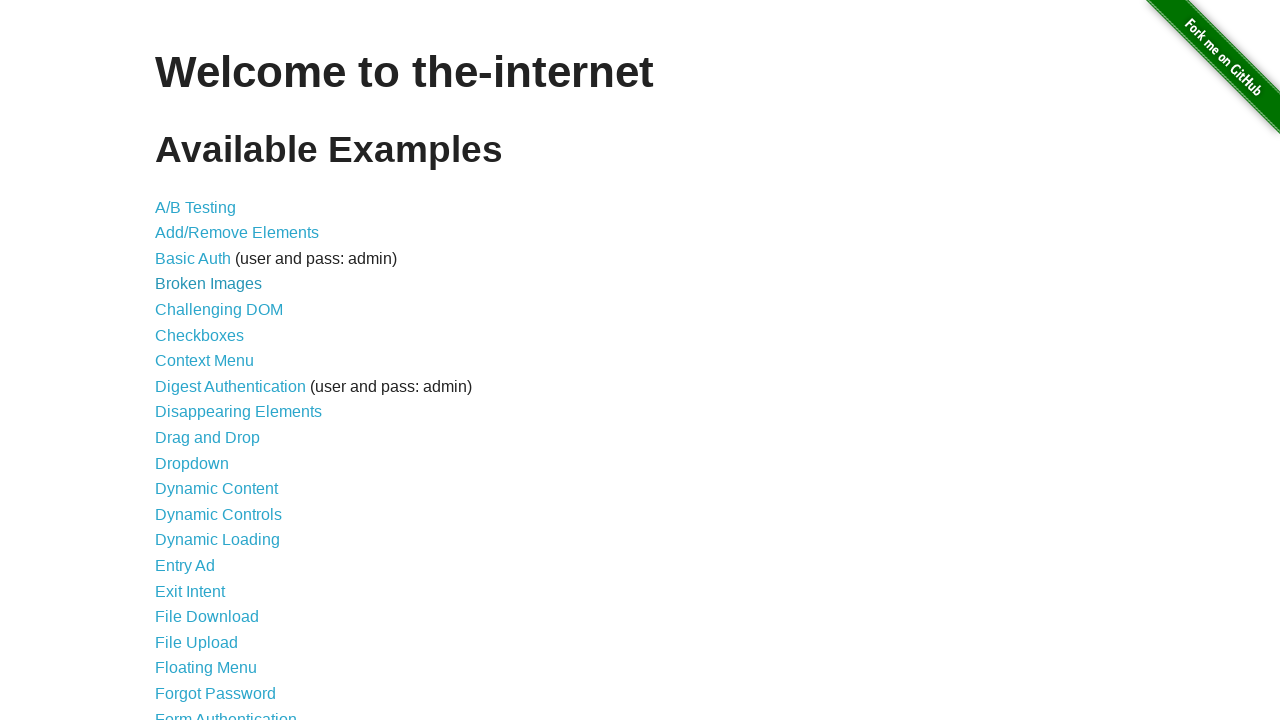

Clicked on checkboxes link at (200, 335) on xpath=//a[@href='/checkboxes']
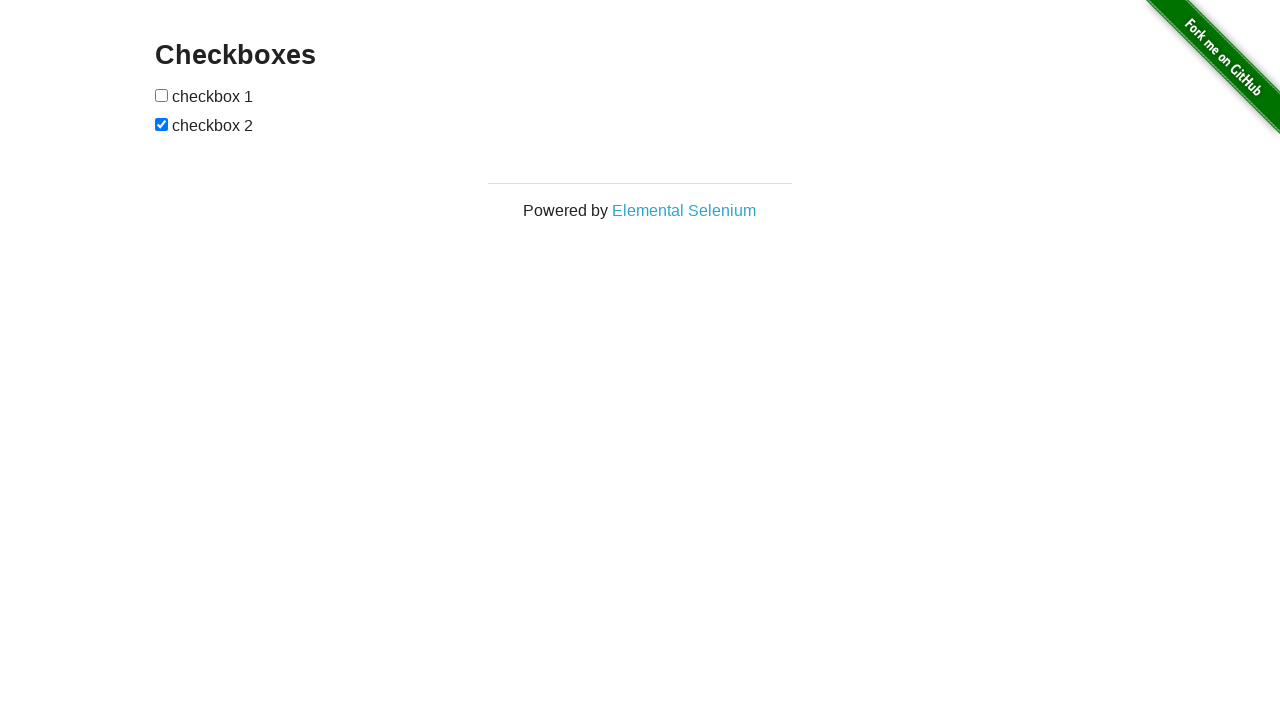

Navigated back to main page from checkboxes
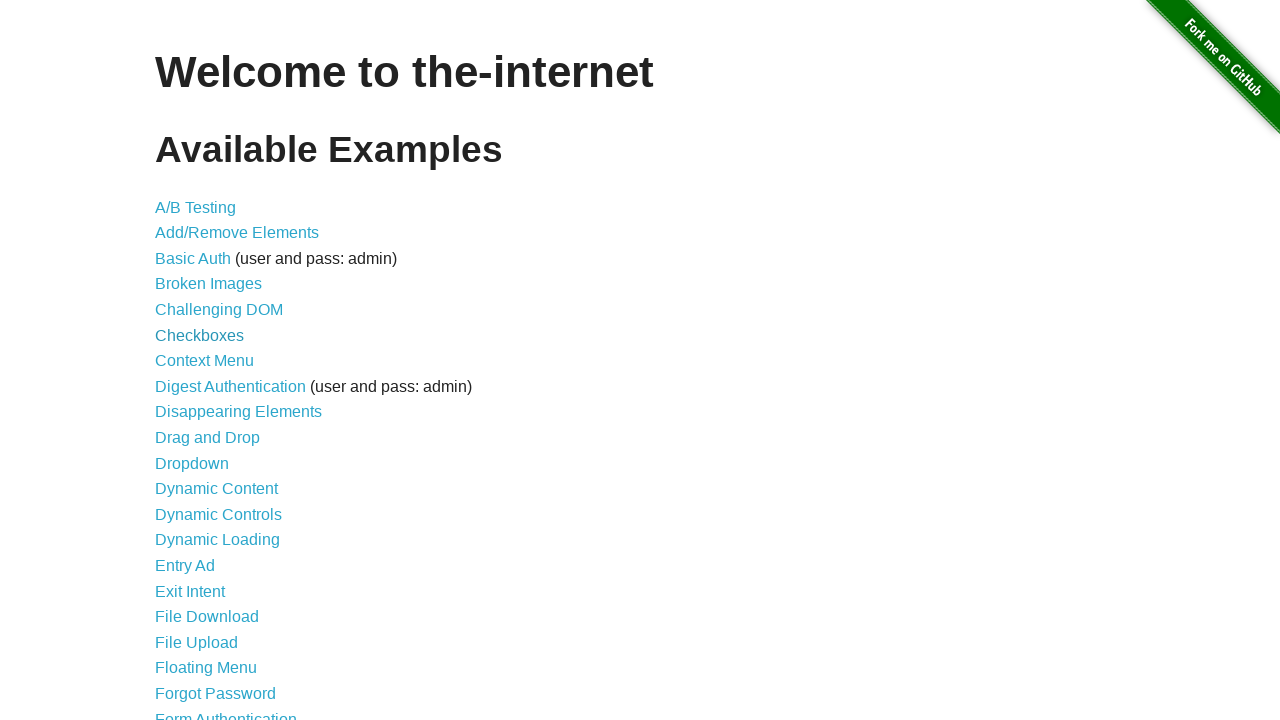

Clicked on dynamic content link at (216, 489) on xpath=//a[@href='/dynamic_content']
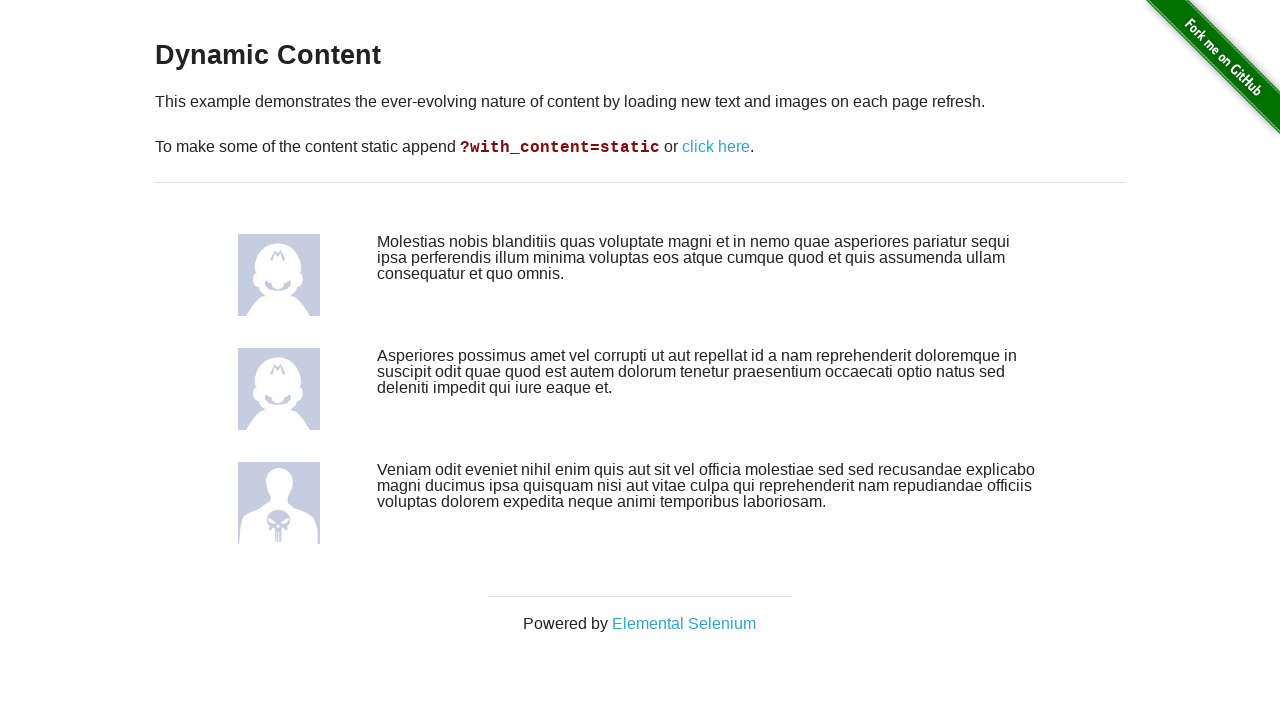

Navigated back to main page from dynamic content
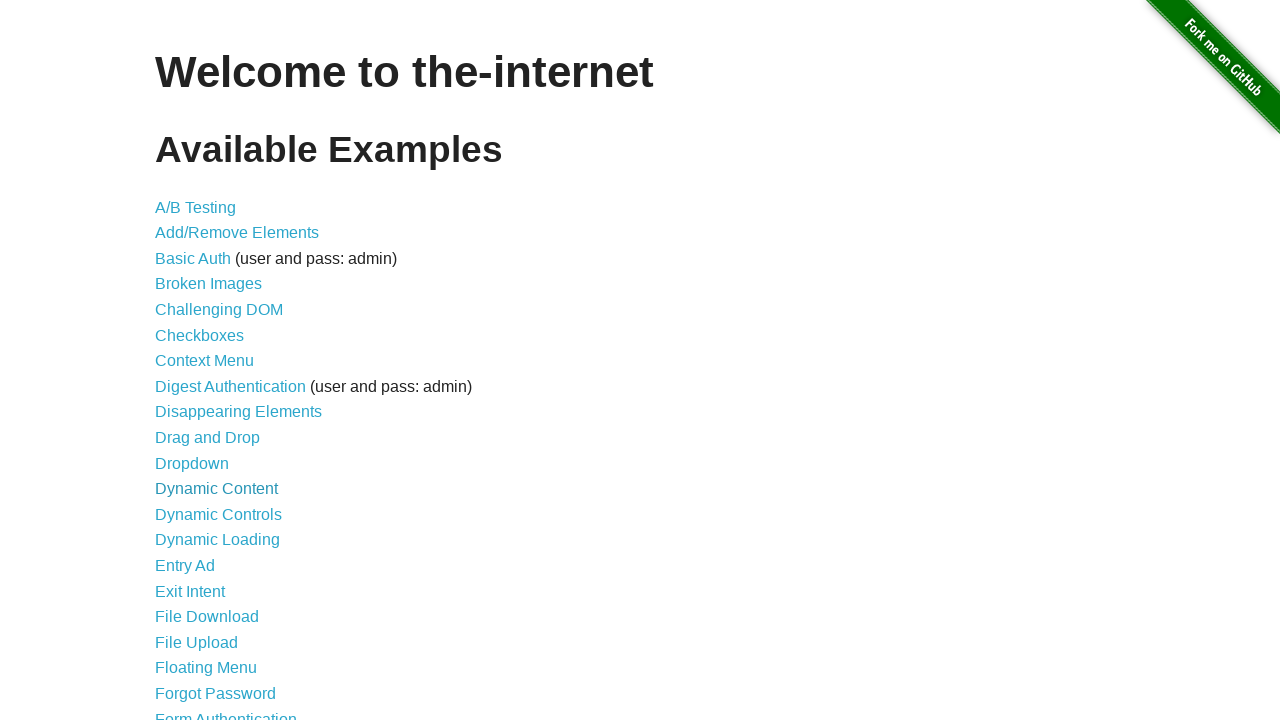

Clicked on dropdown link at (192, 463) on xpath=//a[@href='/dropdown']
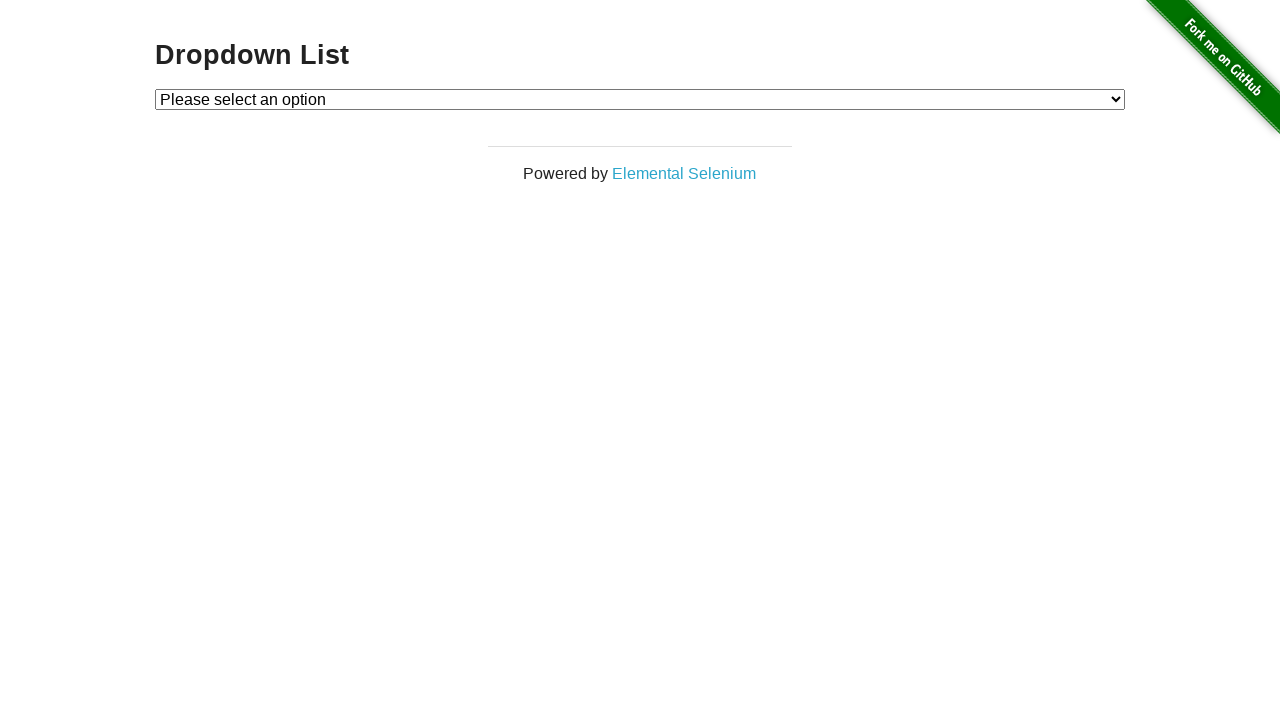

Navigated back to main page from dropdown
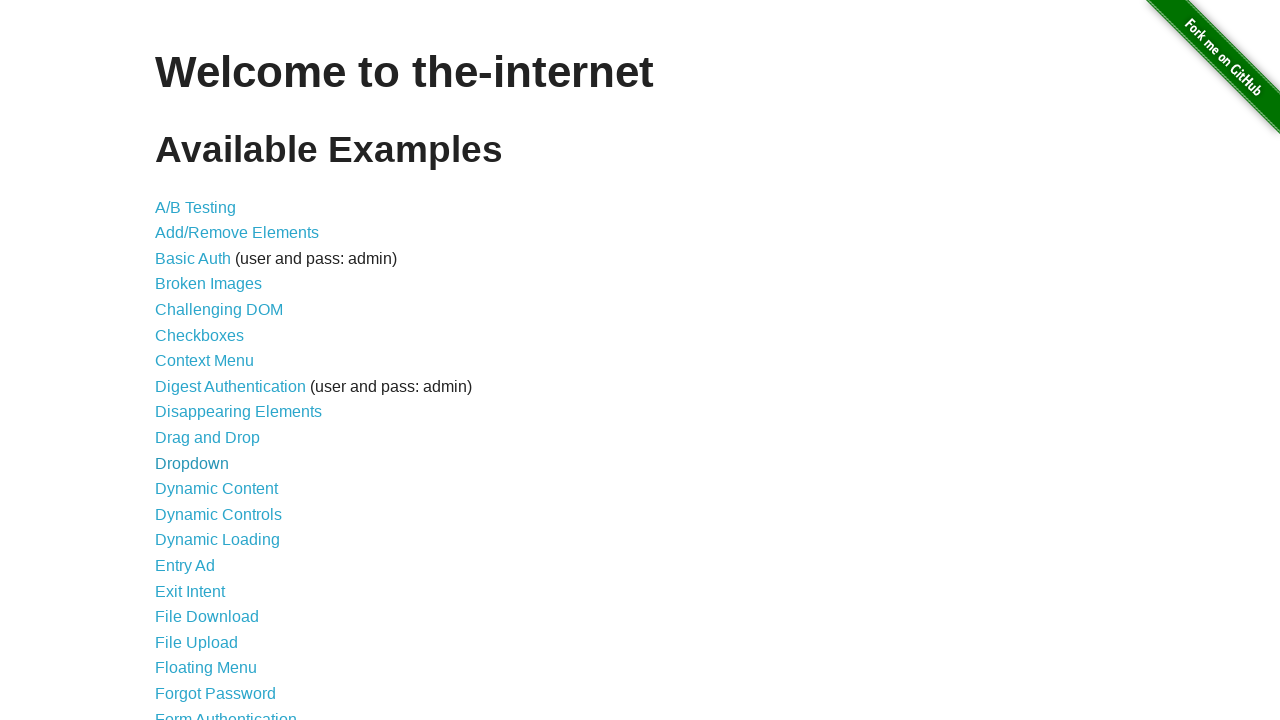

Clicked on broken images link again at (208, 284) on xpath=//a[@href='/broken_images']
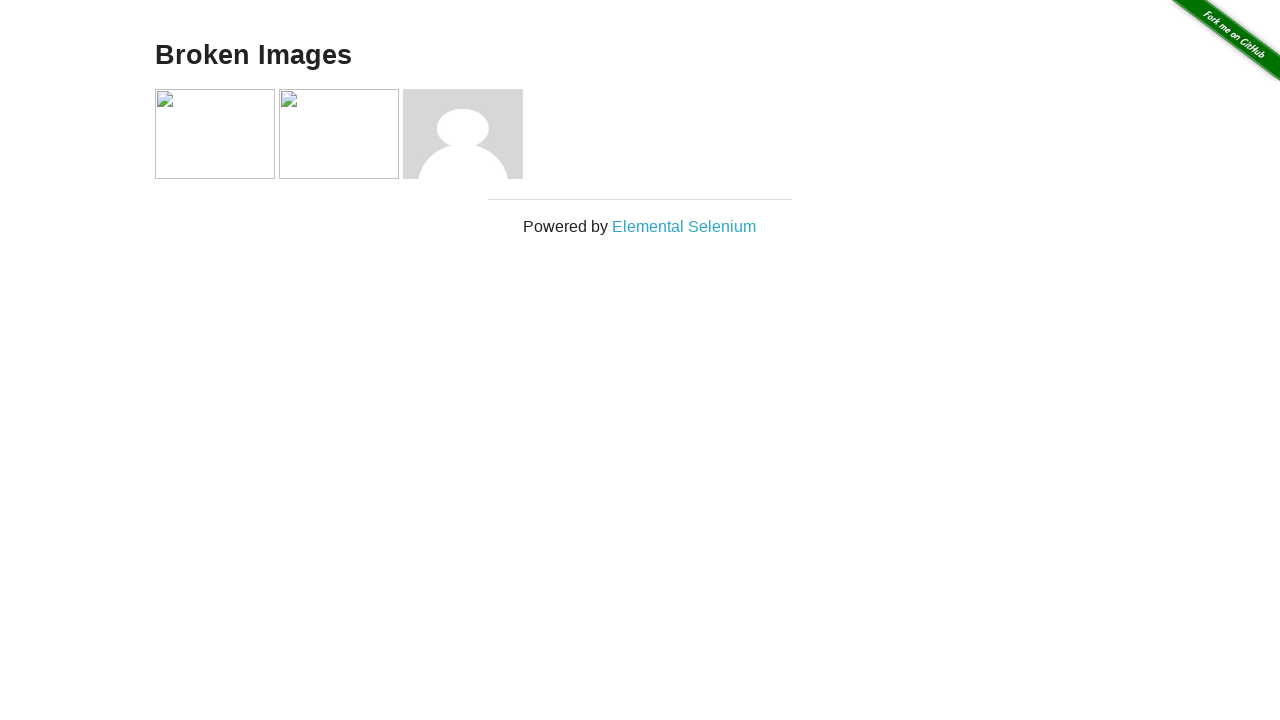

Navigated back to main page from broken images
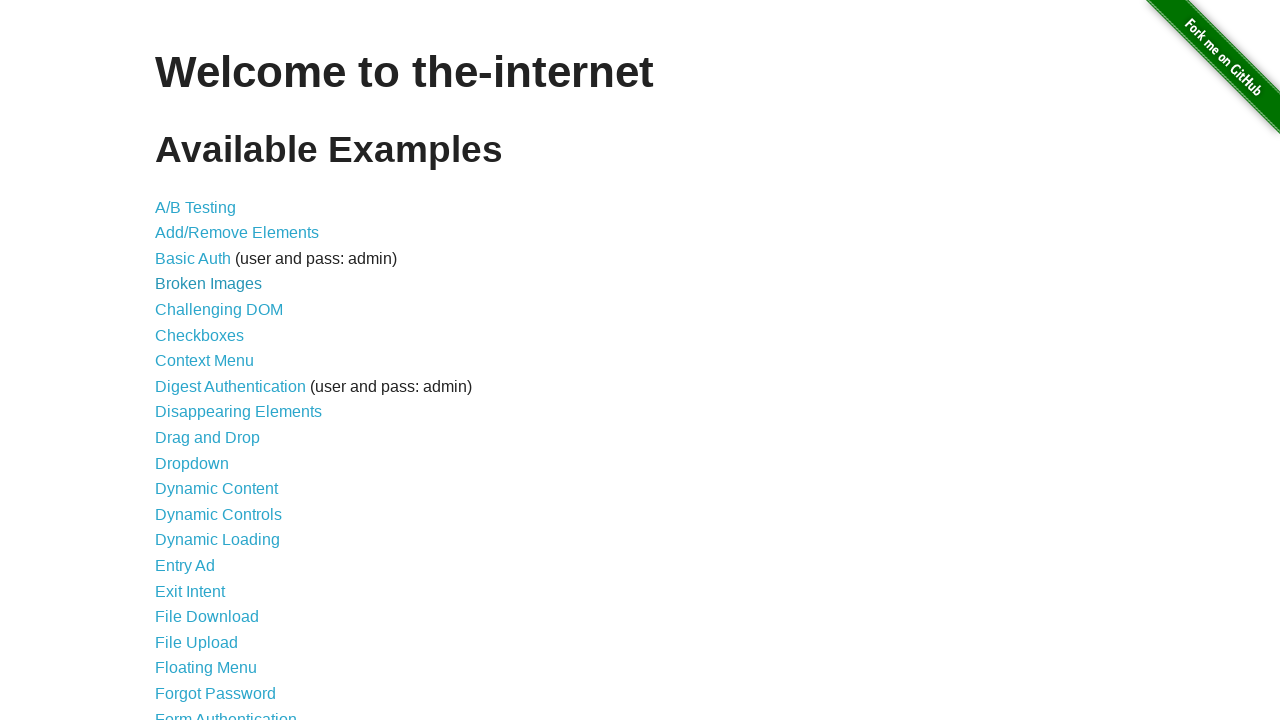

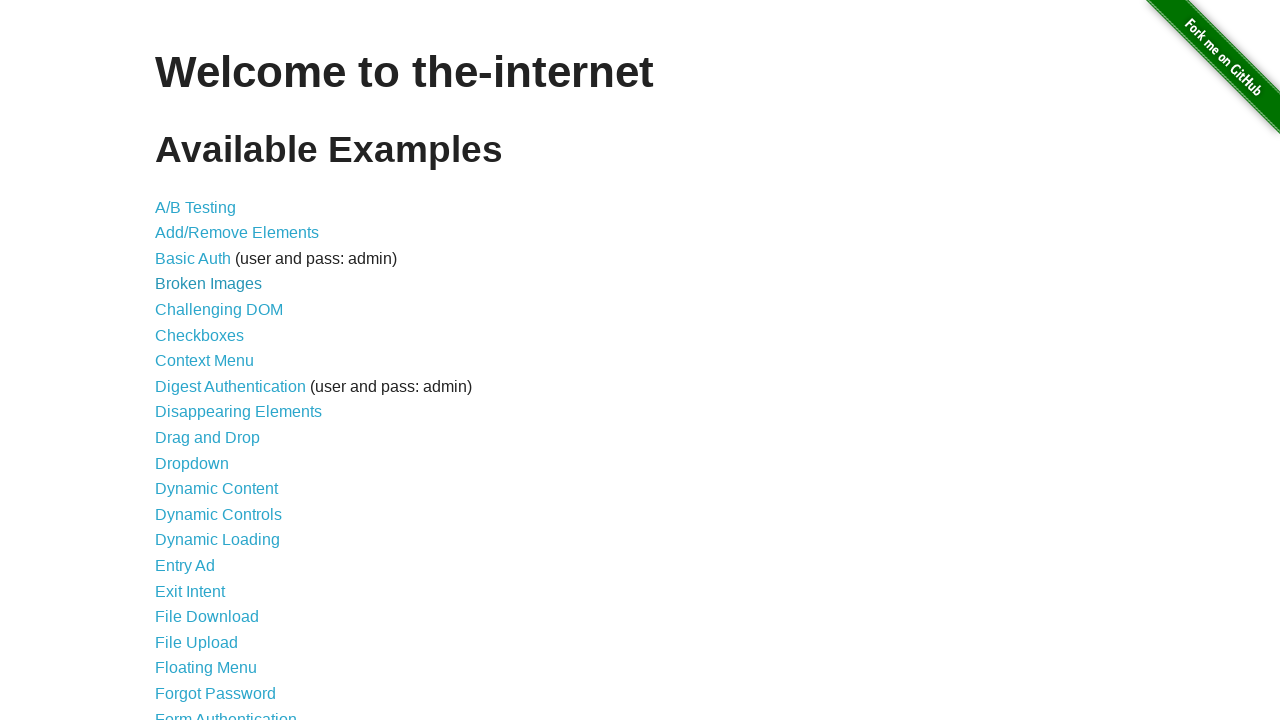